Clicks the "Forgot password?" link and verifies navigation to reset page

Starting URL: https://refactoring.guru/login

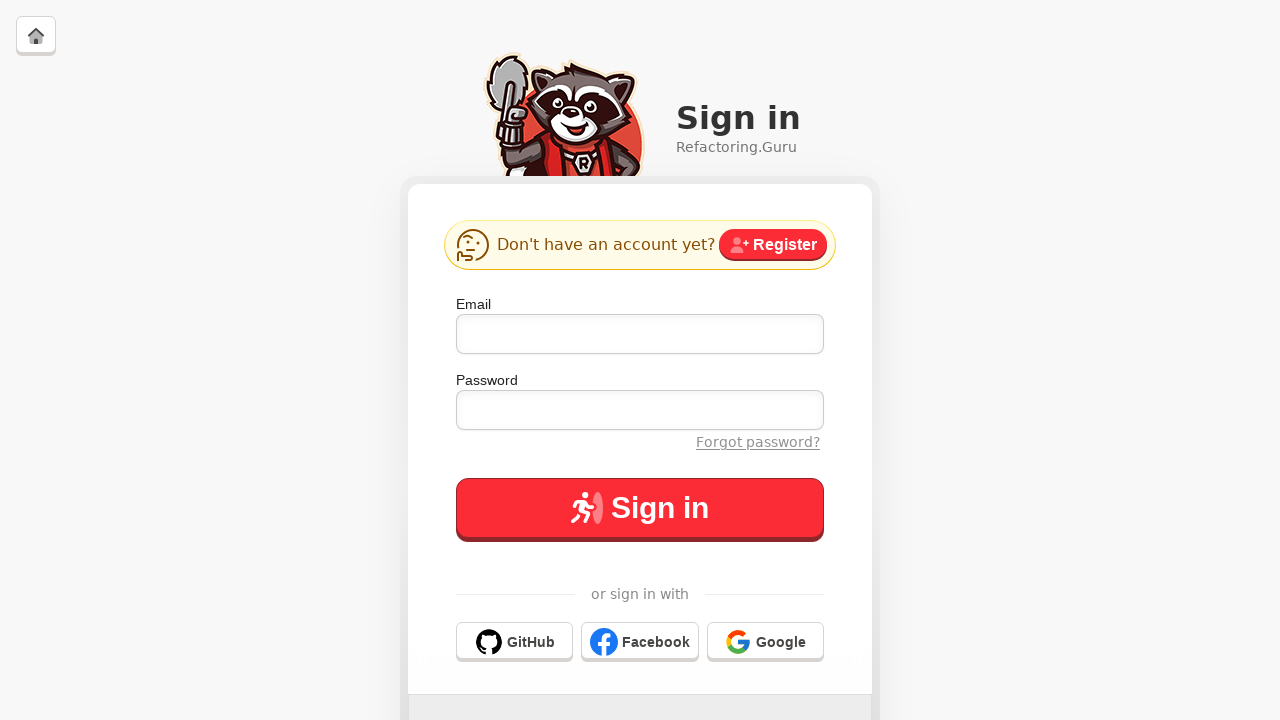

Clicked 'Forgot password?' link at (758, 442) on text=Forgot password?
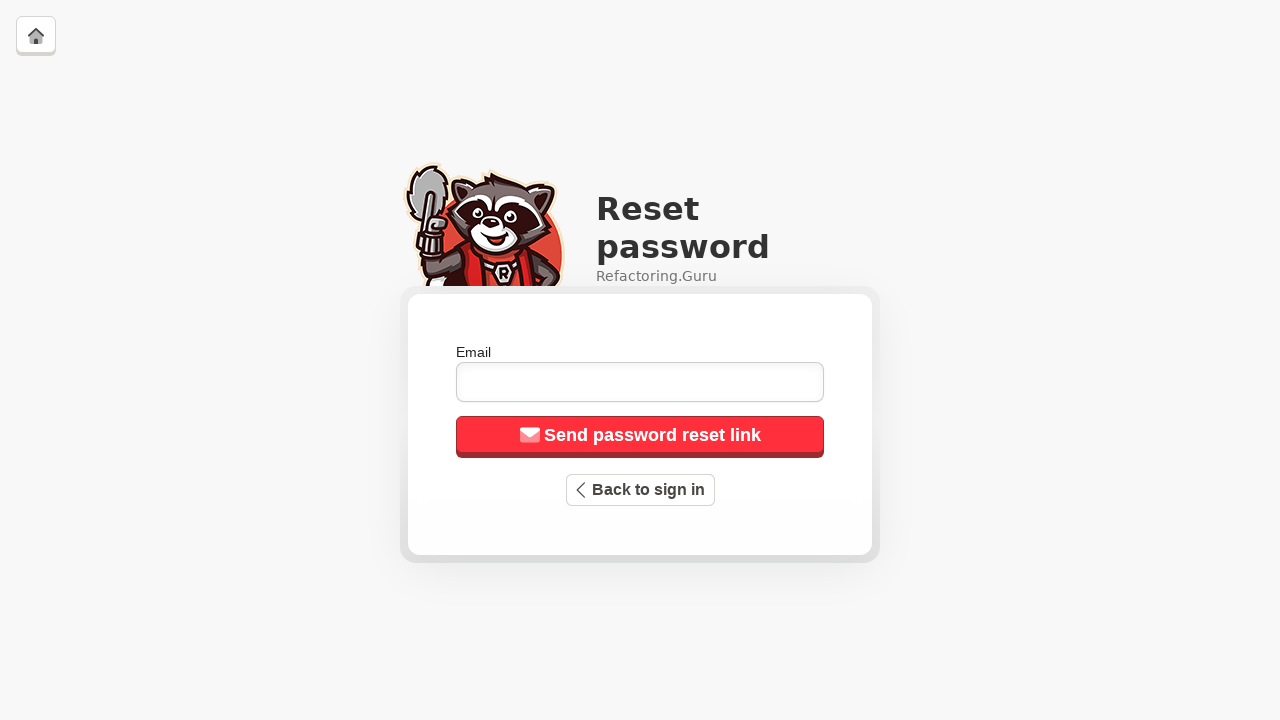

Verified navigation to password reset page - URL contains 'reset'
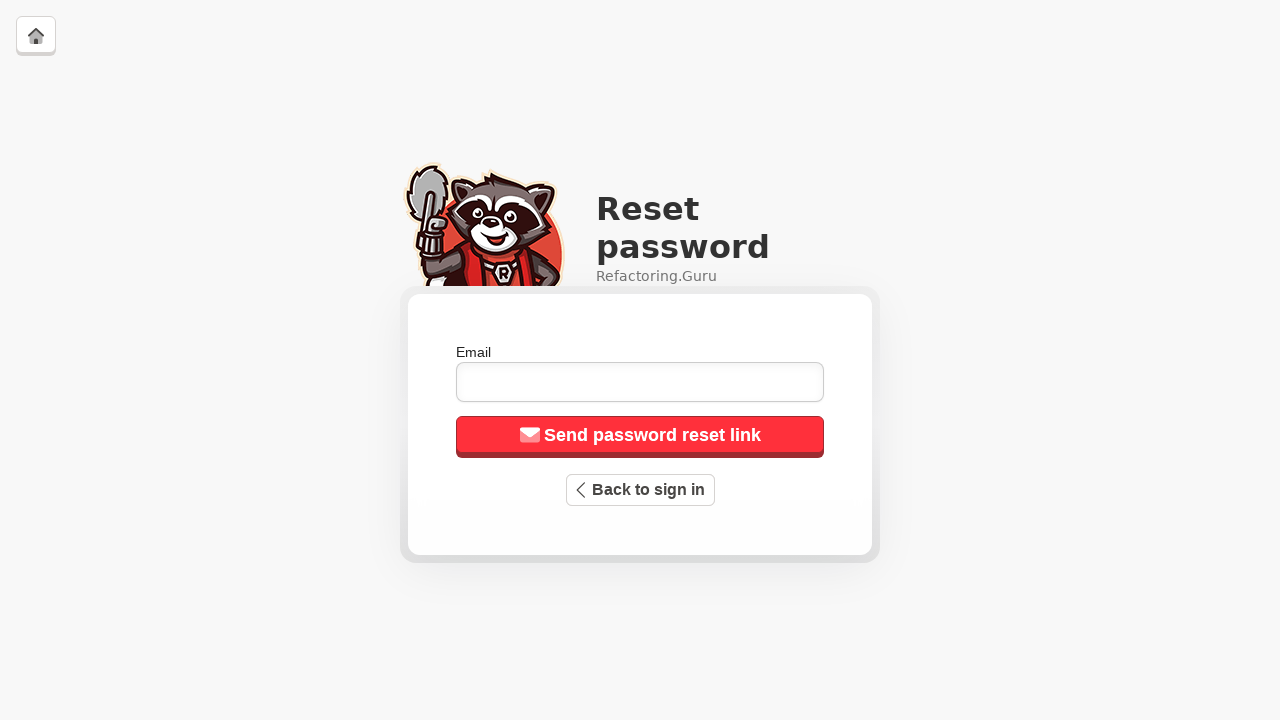

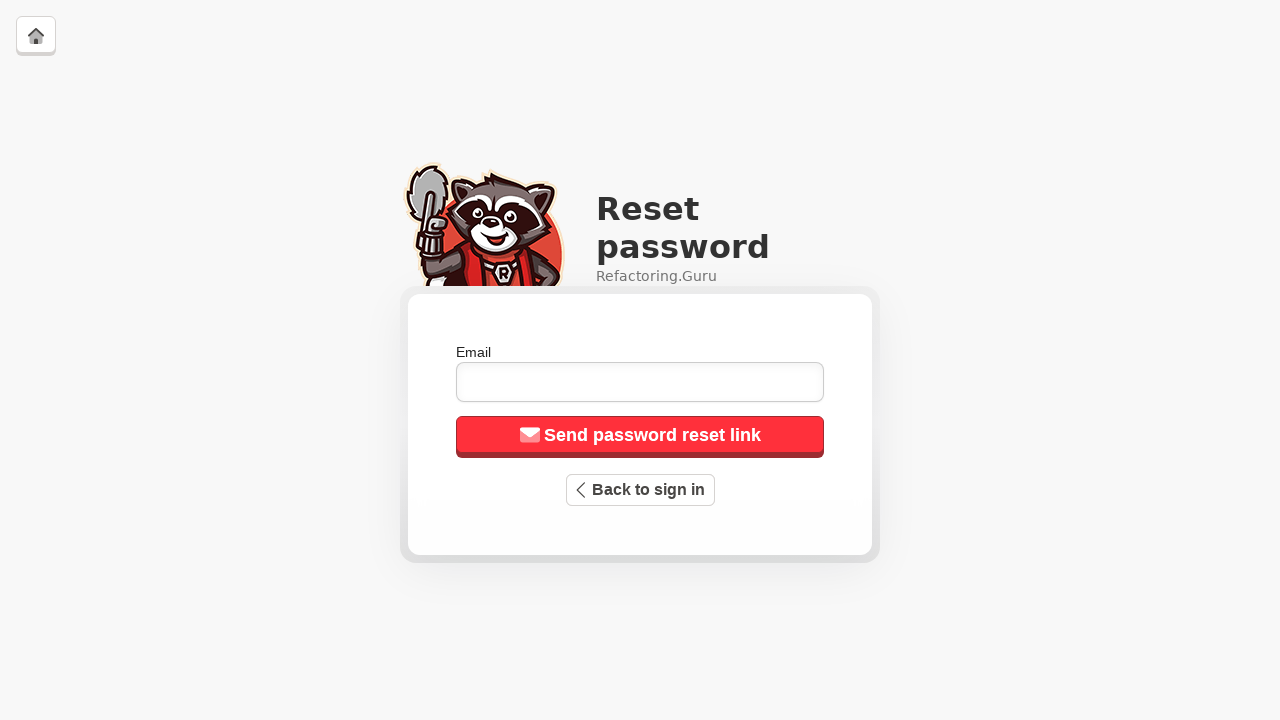